Tests page scrolling by scrolling down to bottom and then back up to top

Starting URL: https://anhtester.com/

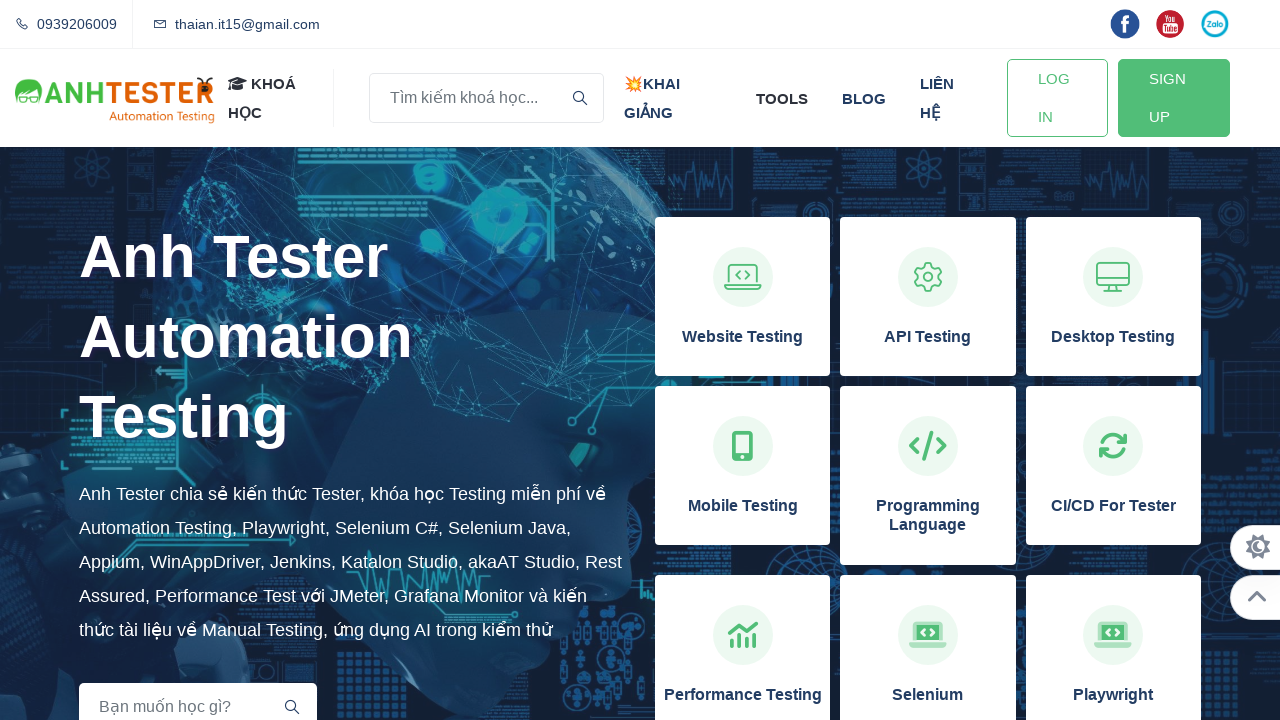

Scrolled page down to bottom using End key on body
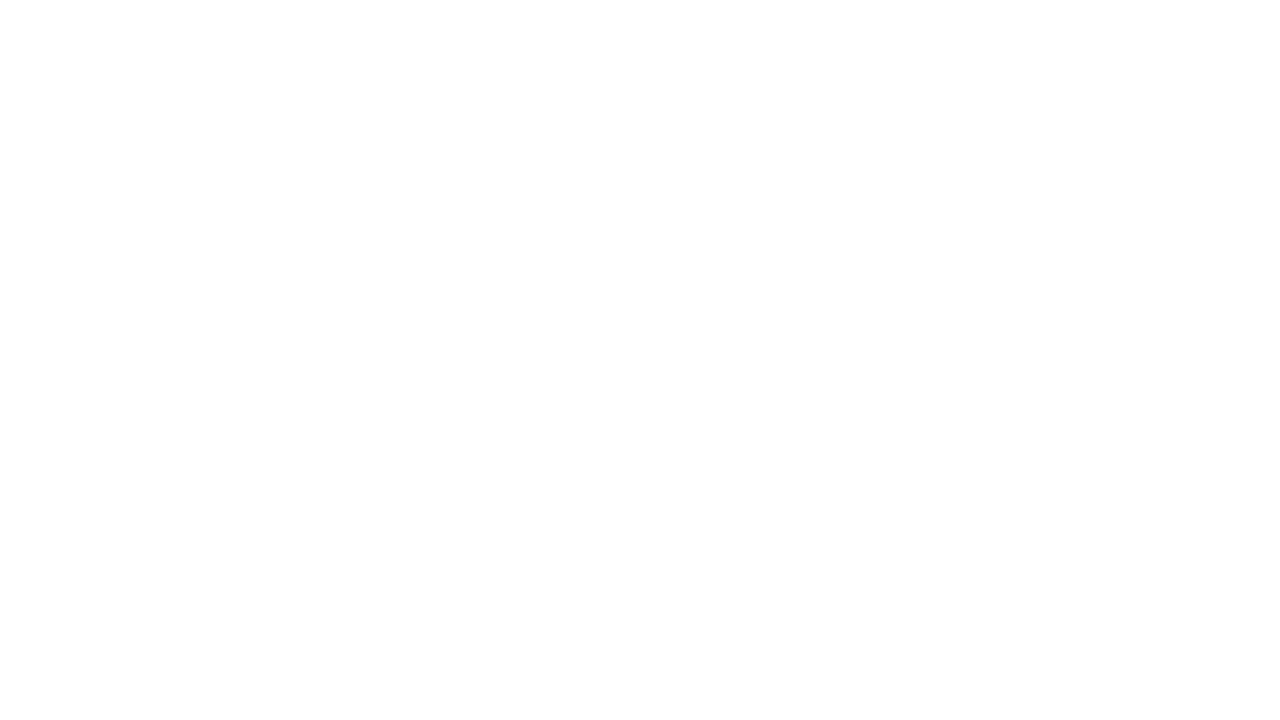

Scrolled page back up to top using Home key on body
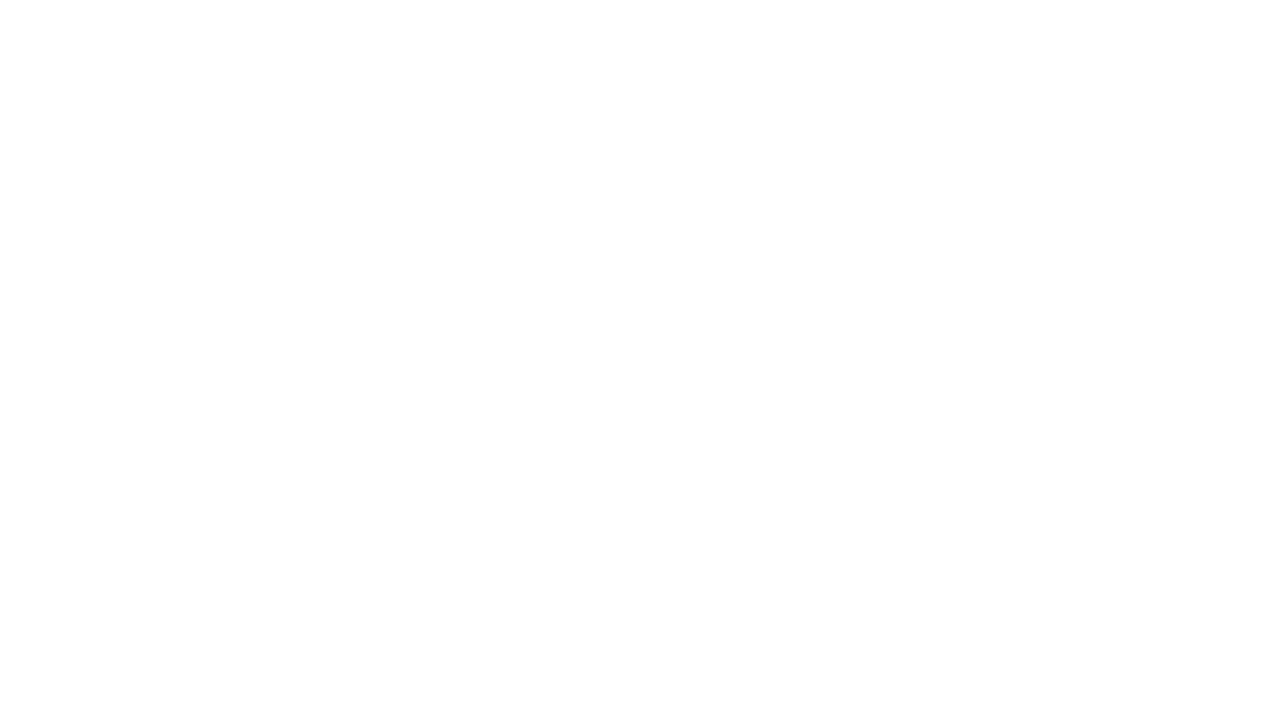

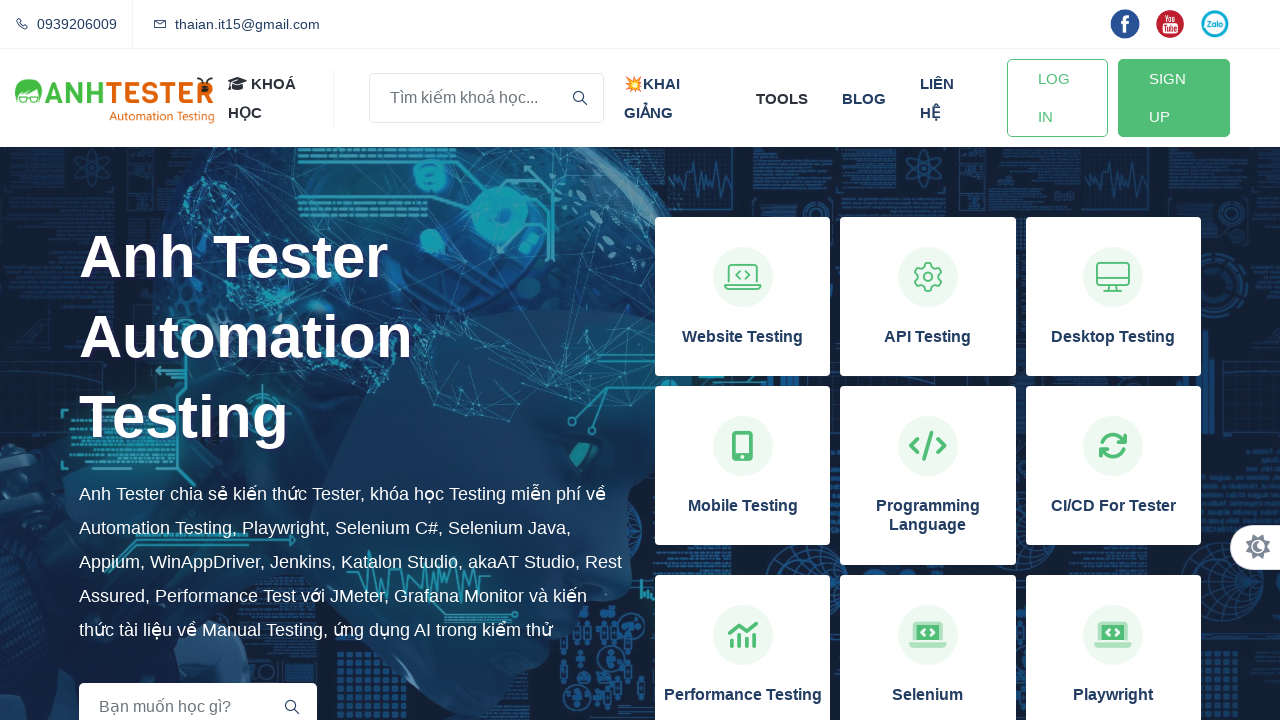